Tests autocomplete functionality by typing a color and selecting from suggestions

Starting URL: https://demoqa.com/auto-complete

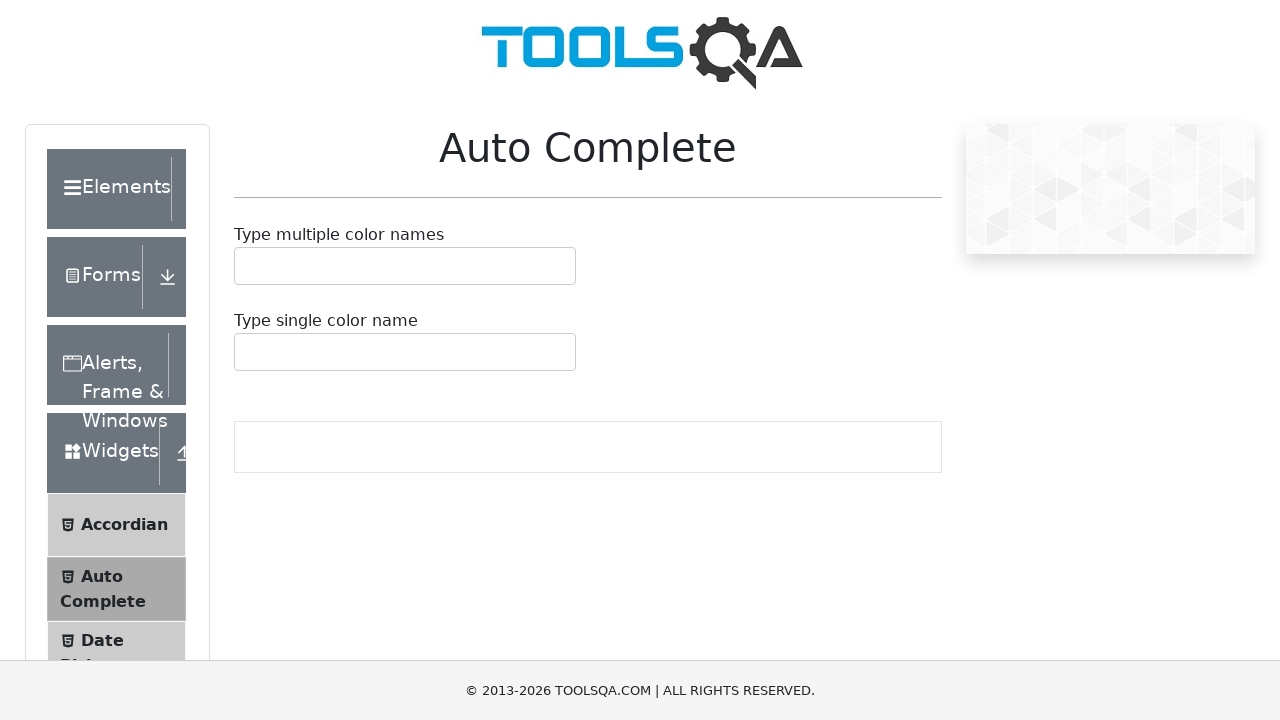

Typed 'bl' in single autocomplete input field on #autoCompleteSingleInput
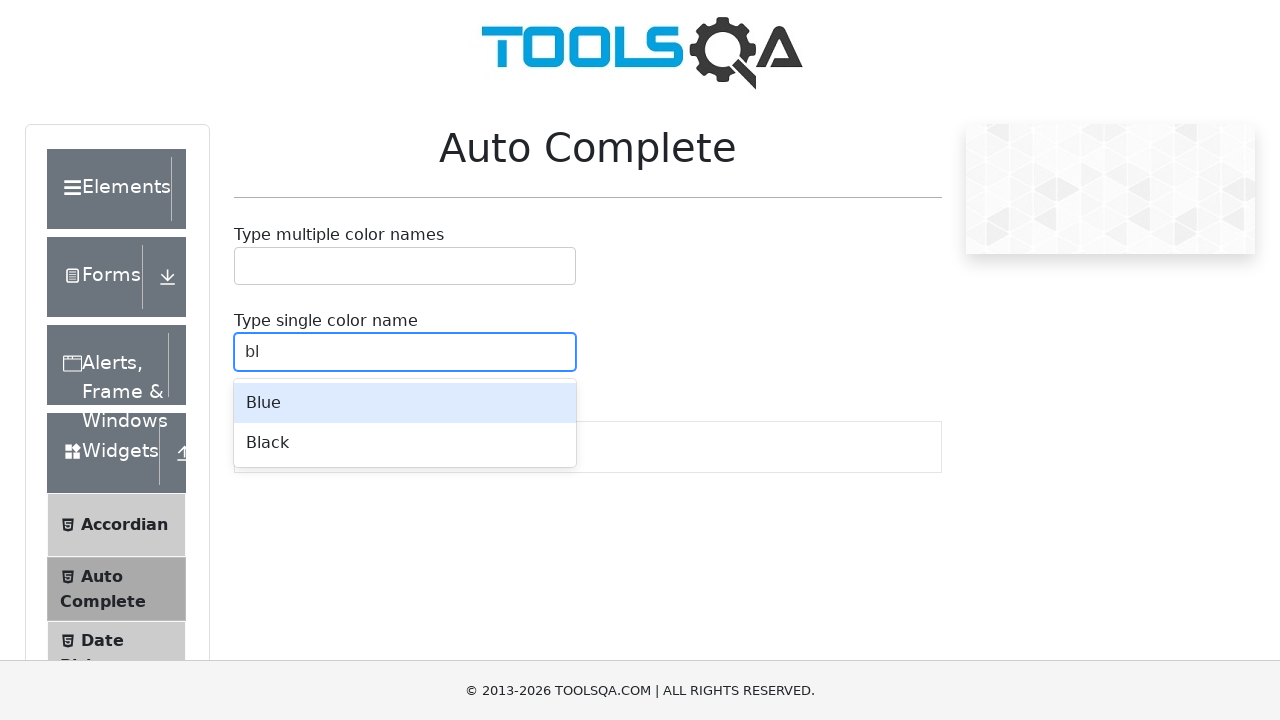

Autocomplete suggestions menu appeared
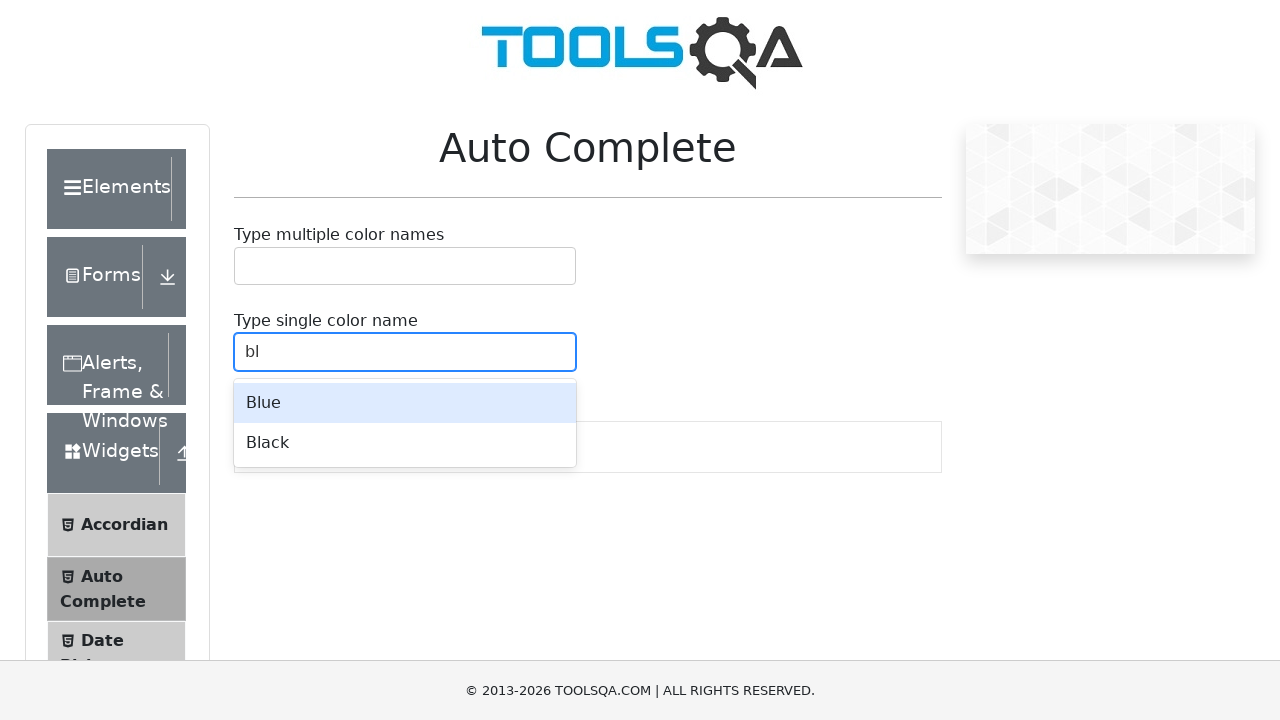

Selected first color suggestion from autocomplete dropdown at (405, 403) on .auto-complete__option
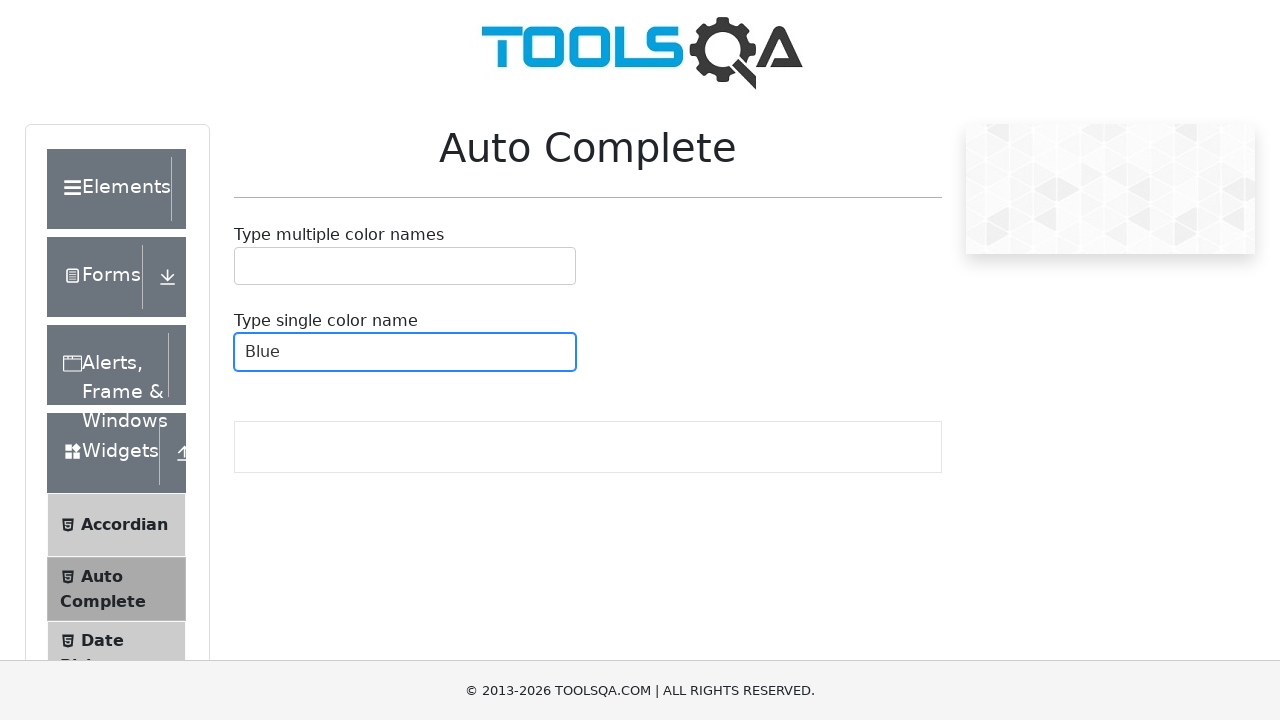

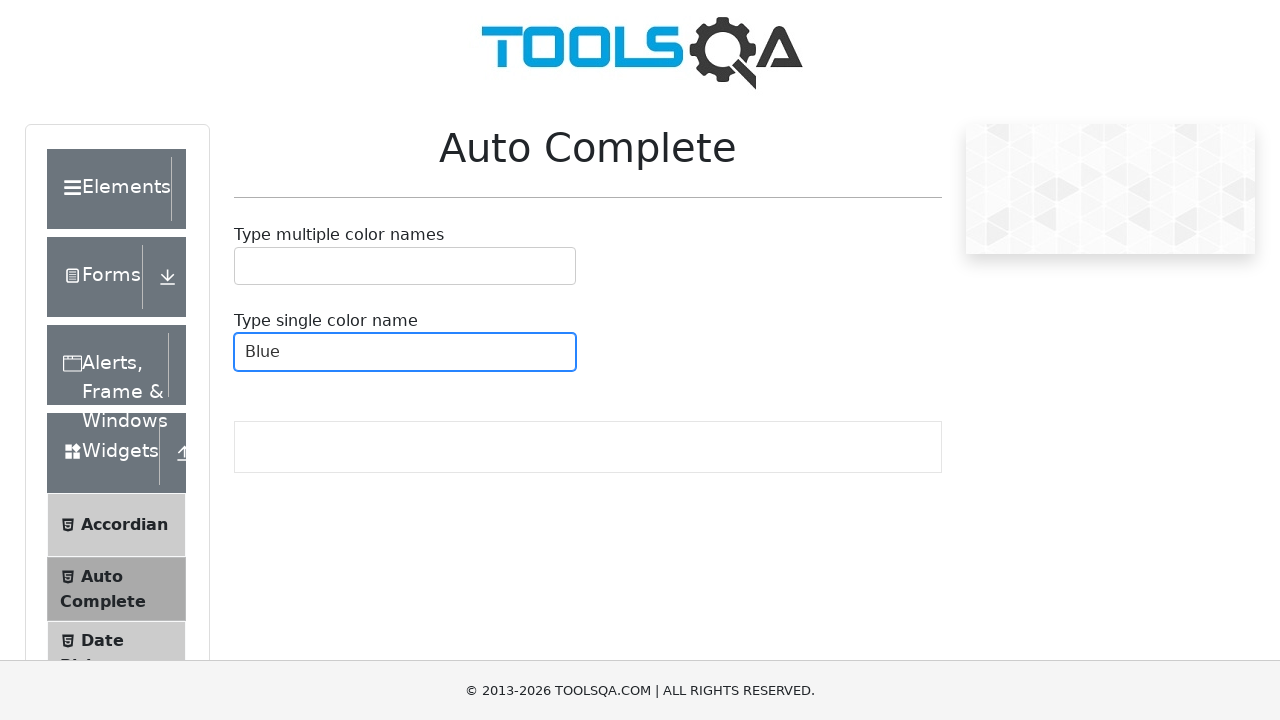